Tests navigation by clicking through Elements section to Links, then clicking the home page link and verifying it opens in a new tab.

Starting URL: https://demoqa.com/

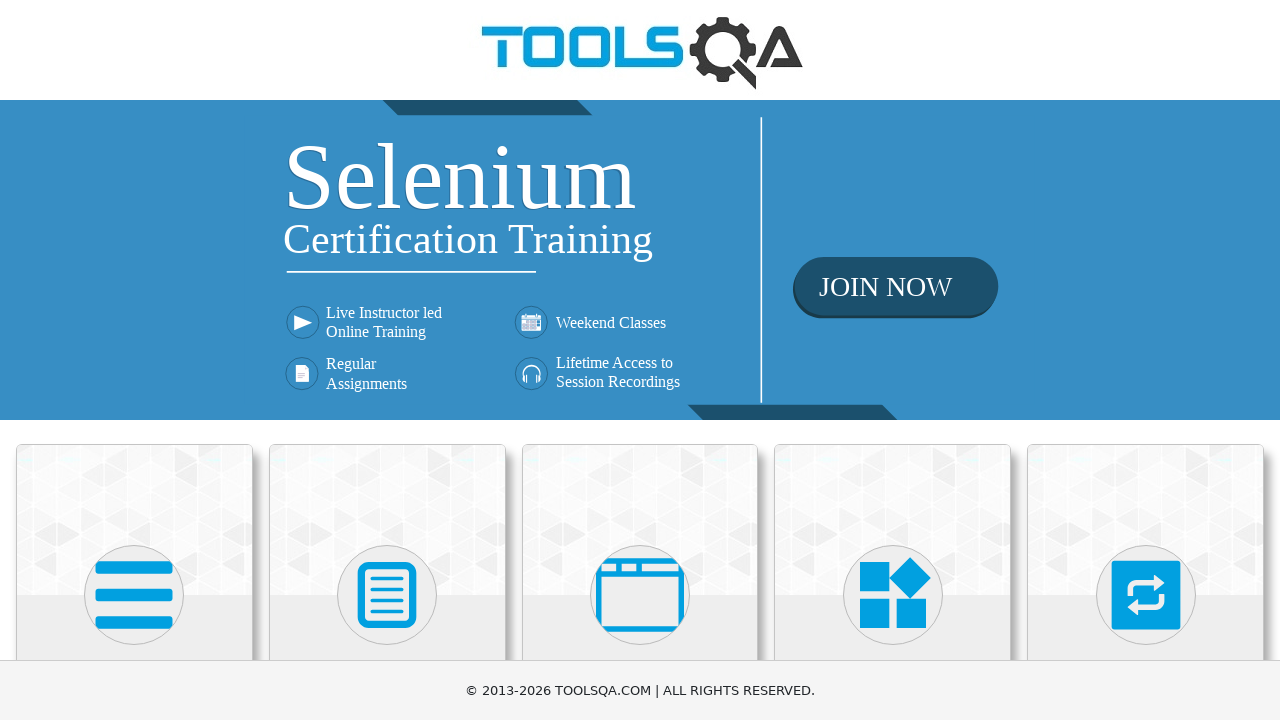

Clicked on Elements card at (134, 520) on xpath=//div[@class='category-cards']//div[1]//div[1]//div[1]
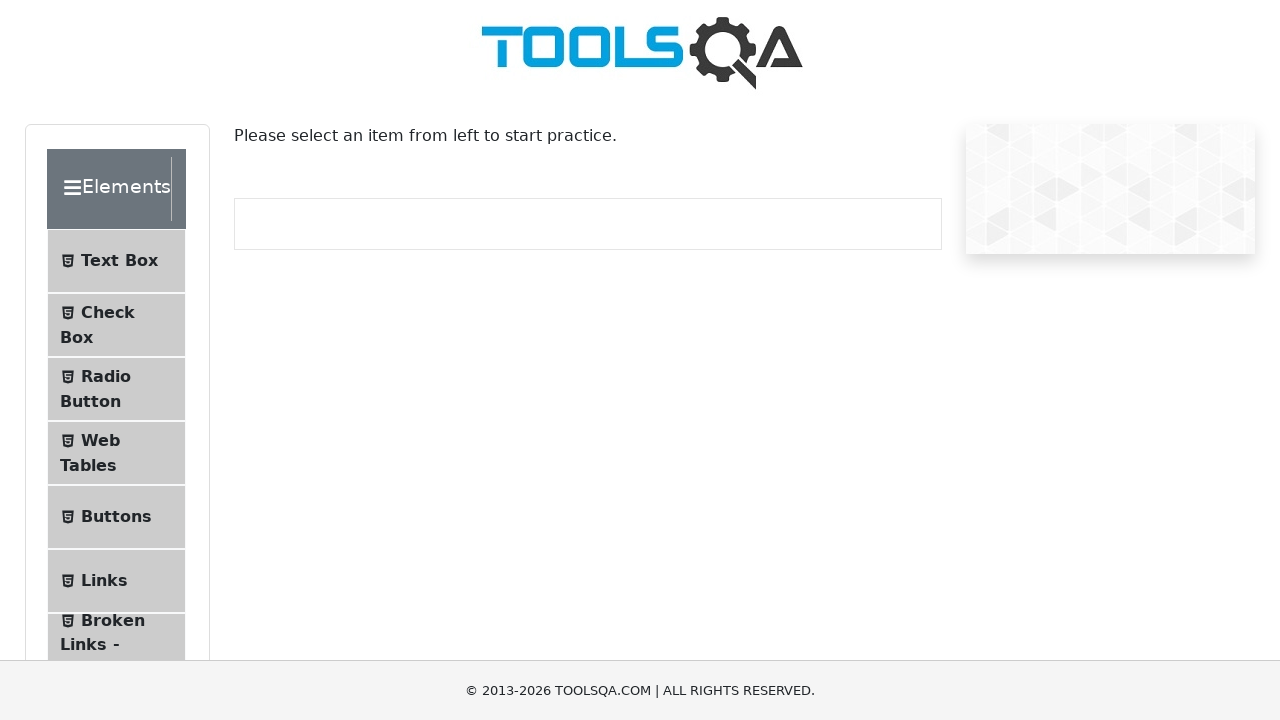

Clicked on Links menu item at (116, 581) on li#item-5
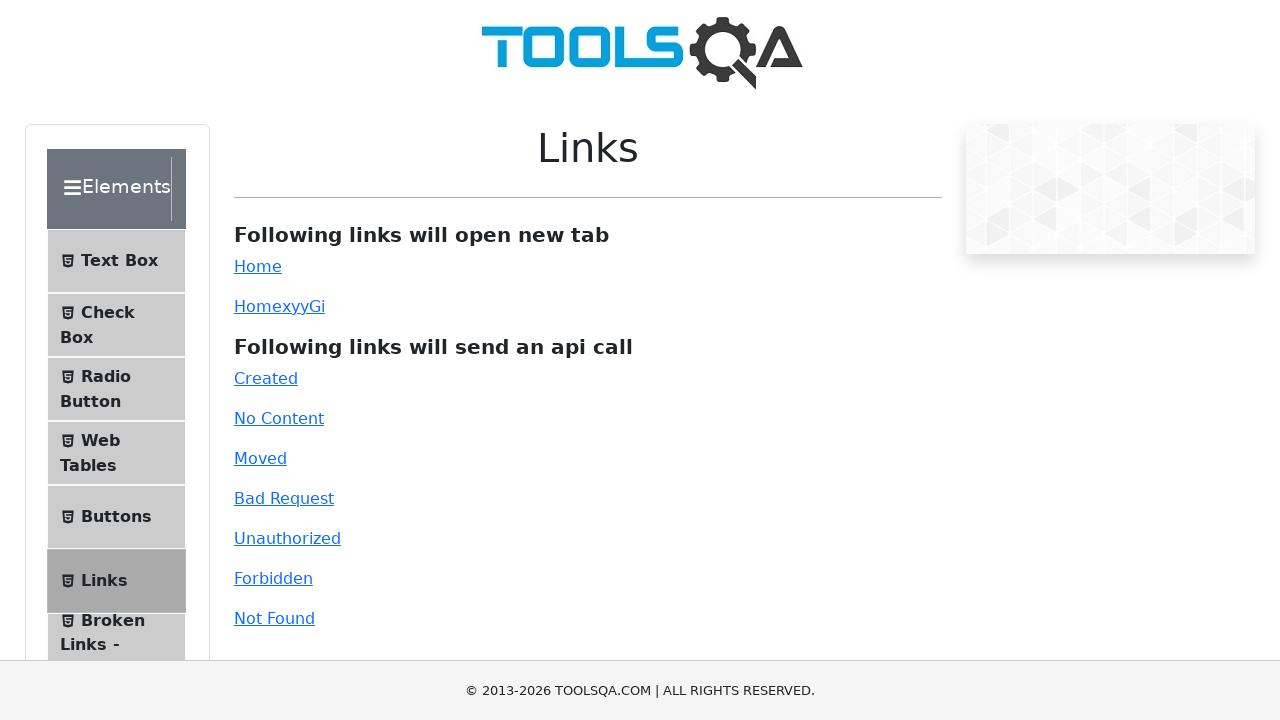

Clicked on home page link, popup expected at (258, 266) on a#simpleLink
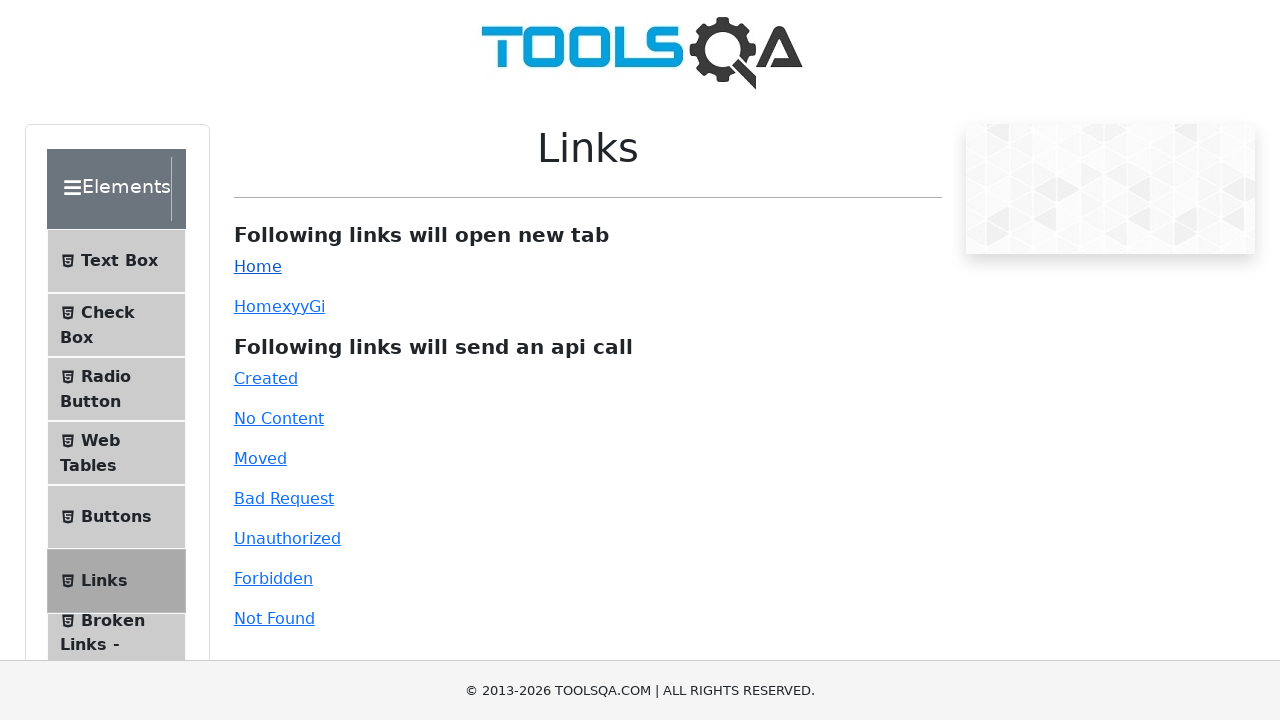

Captured new popup page
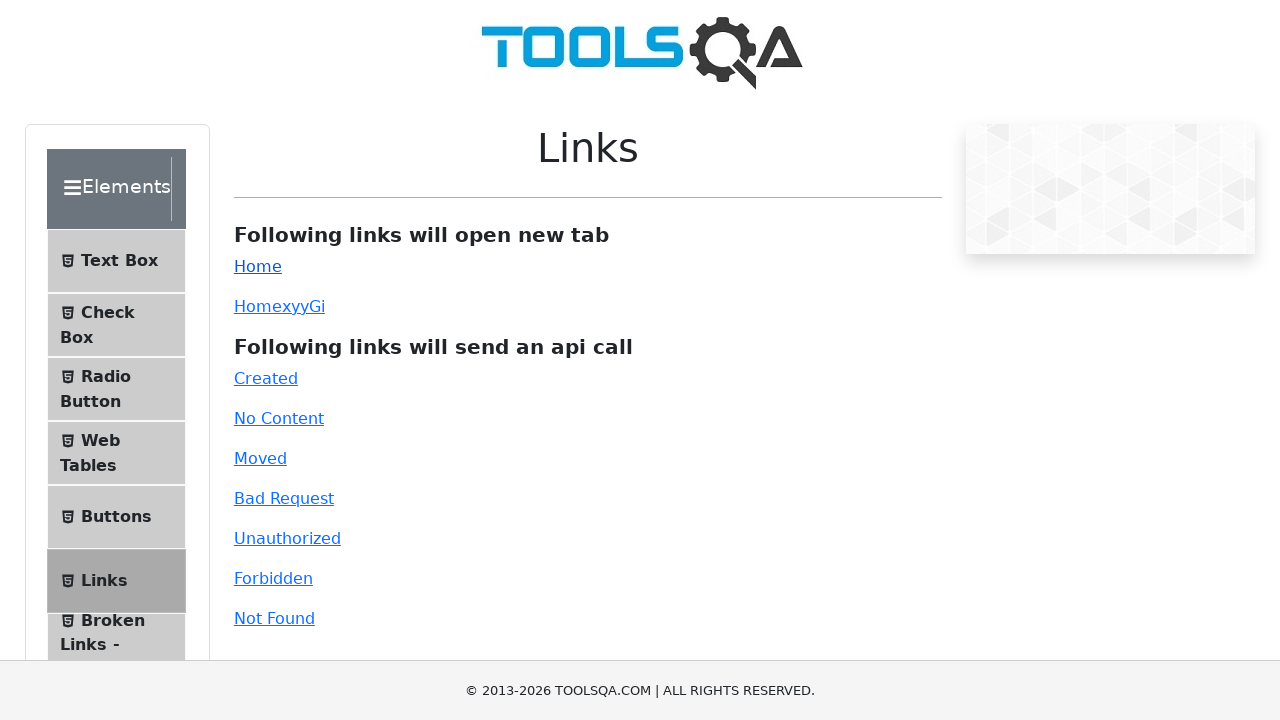

New page loaded successfully
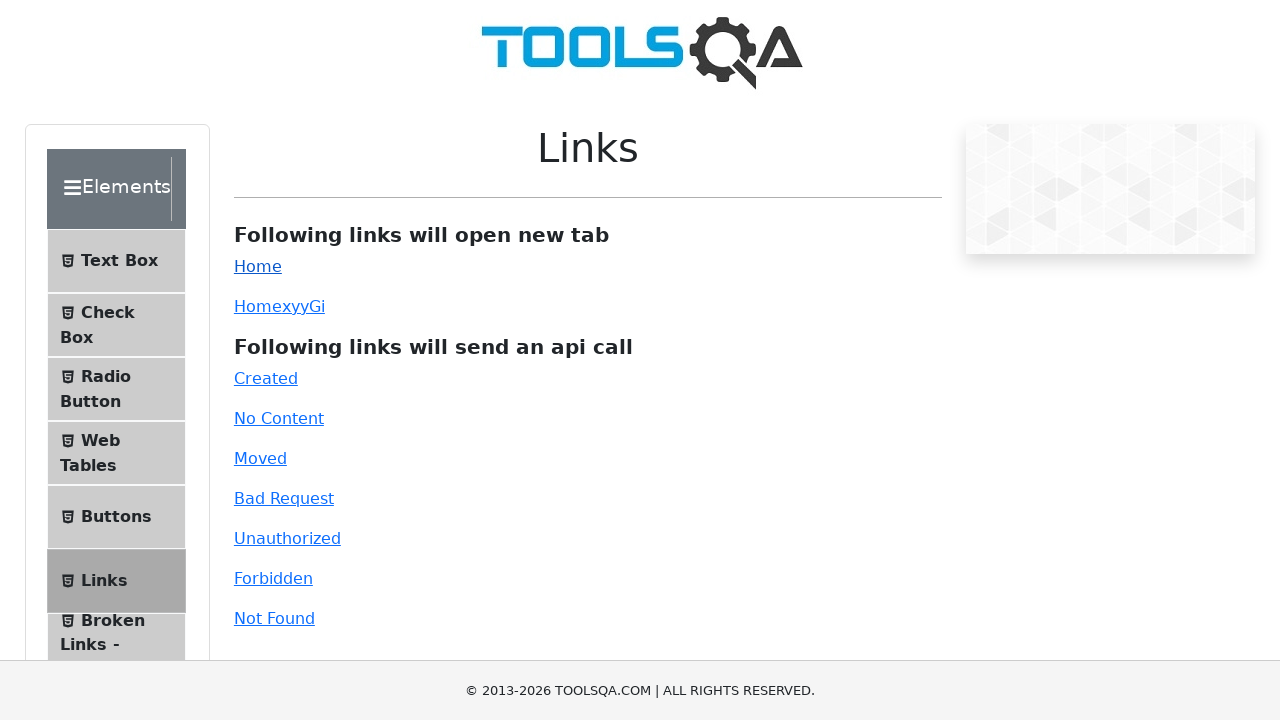

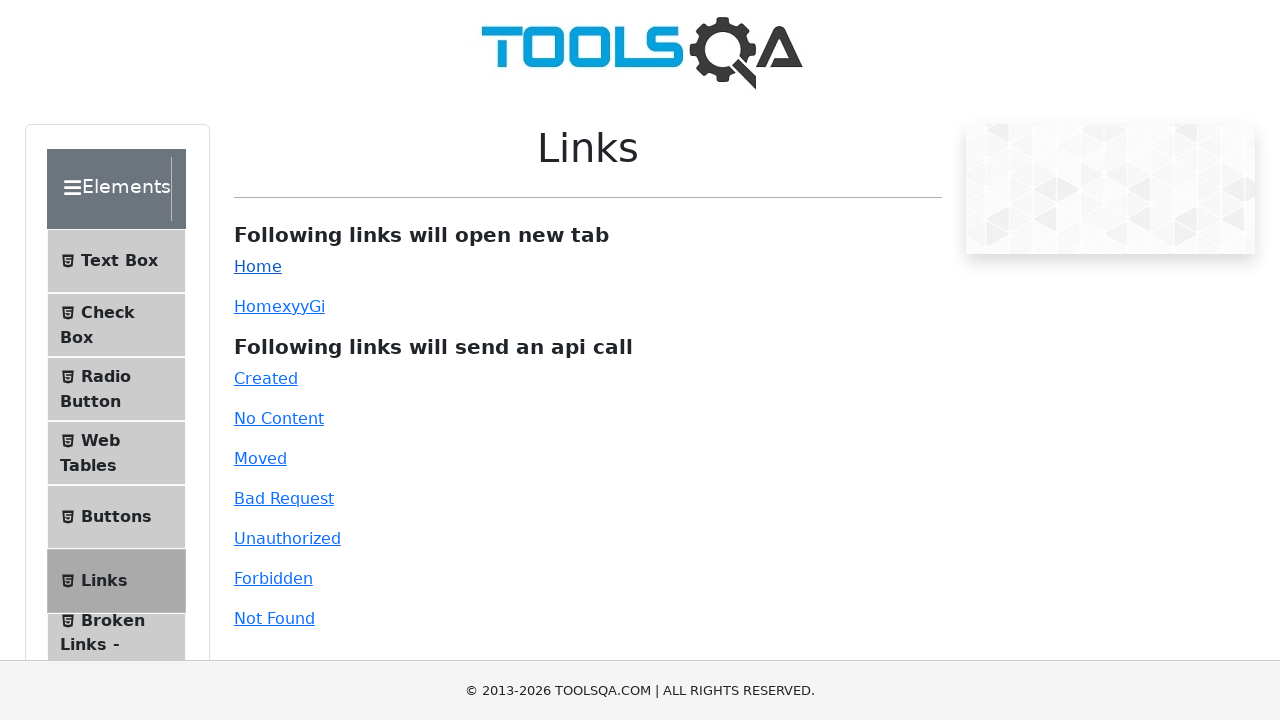